Navigates to YouTube website and verifies the page loads correctly by checking the URL

Starting URL: https://www.youtube.com/

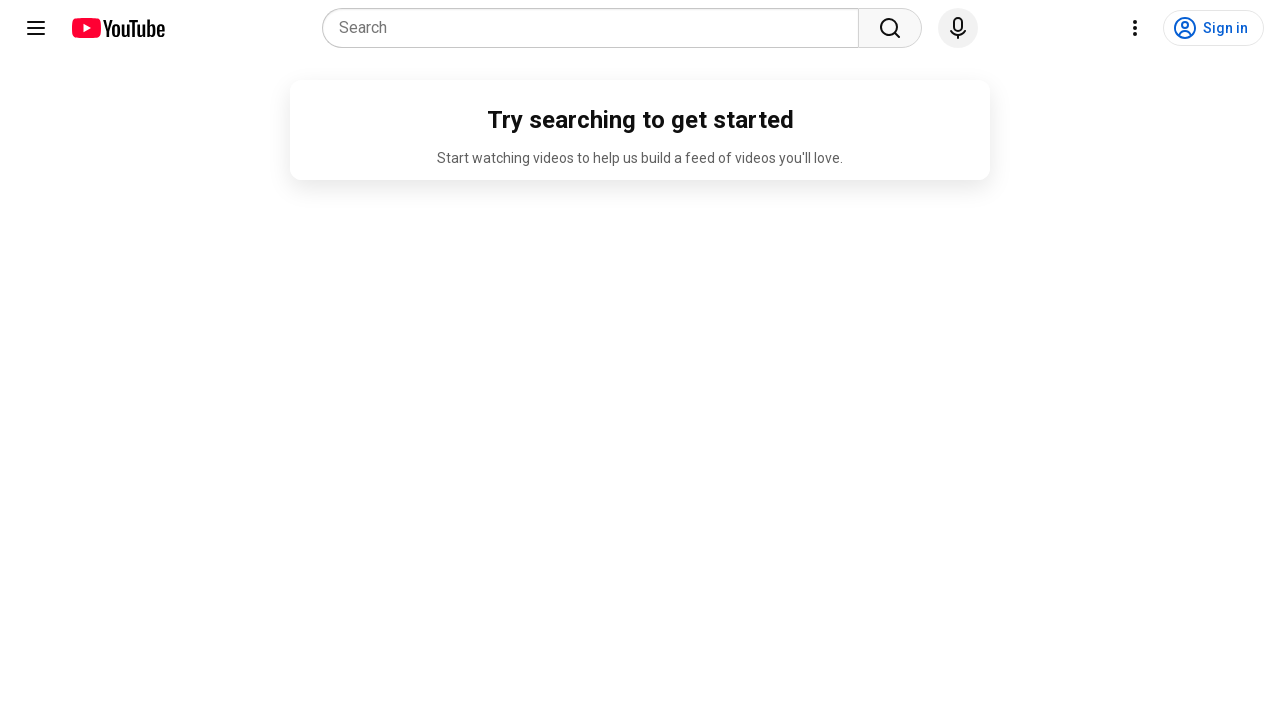

Navigated to YouTube homepage
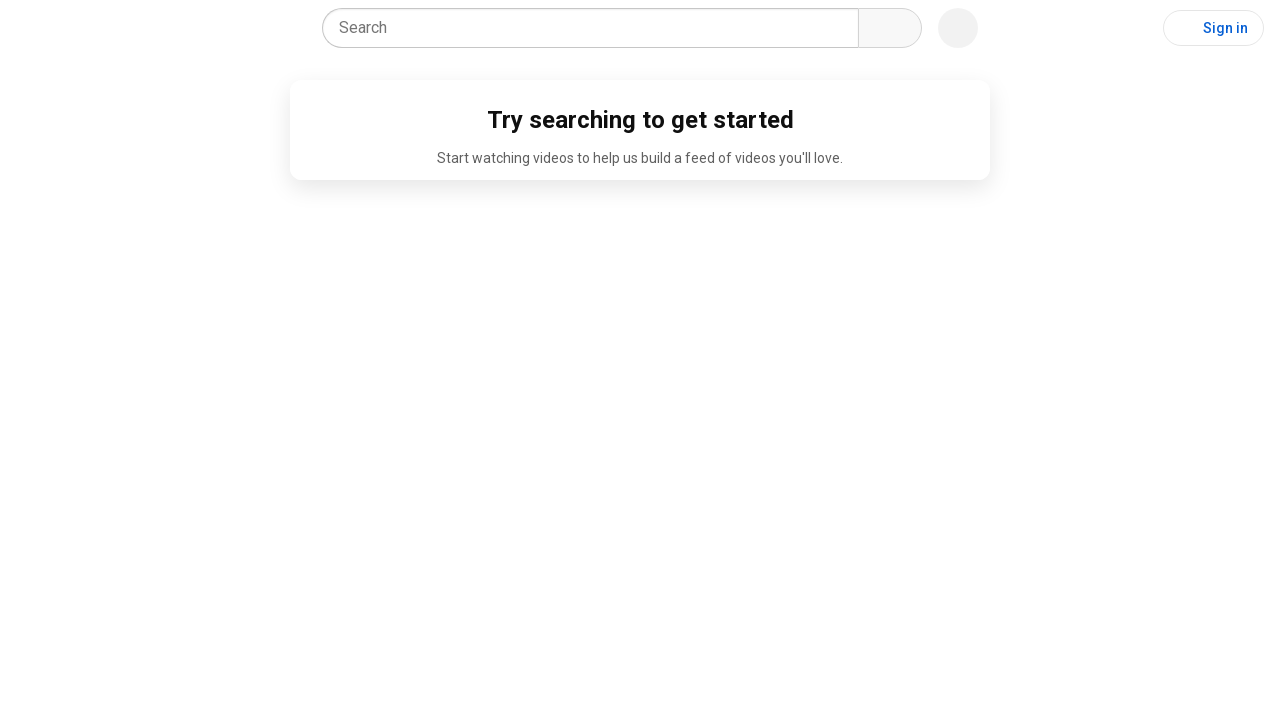

Retrieved current page URL
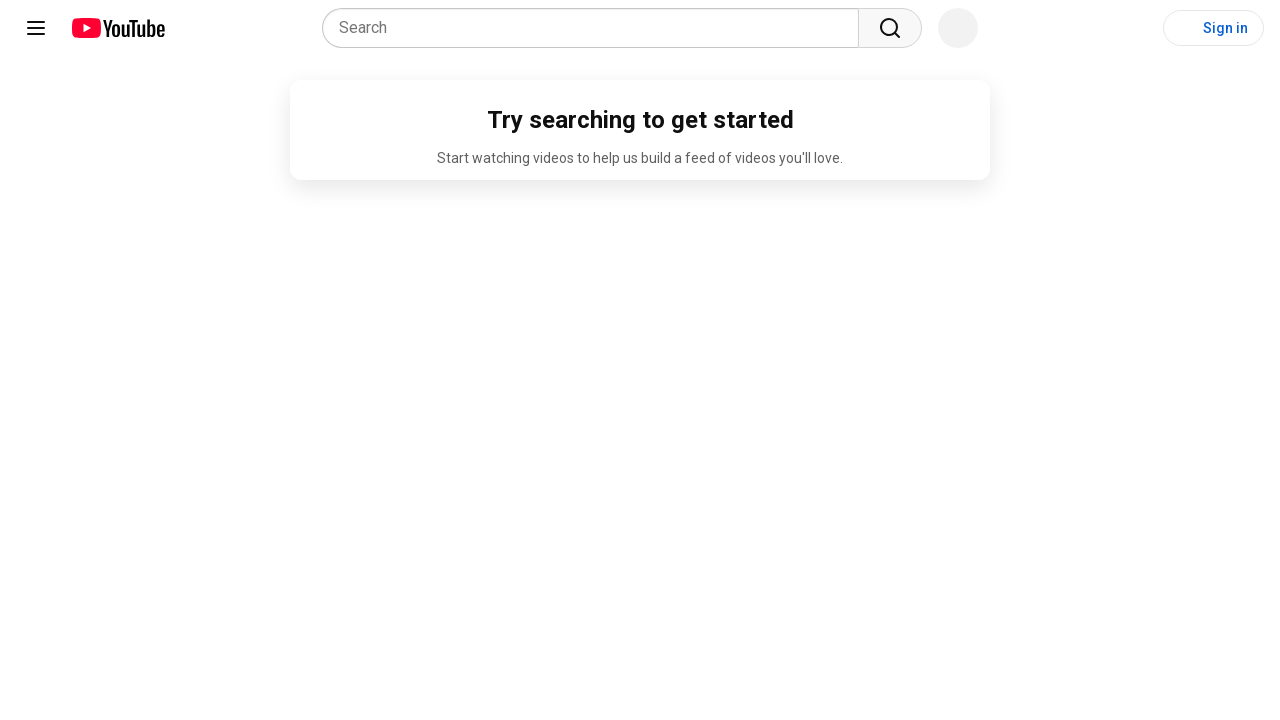

Verified URL matches expected YouTube homepage
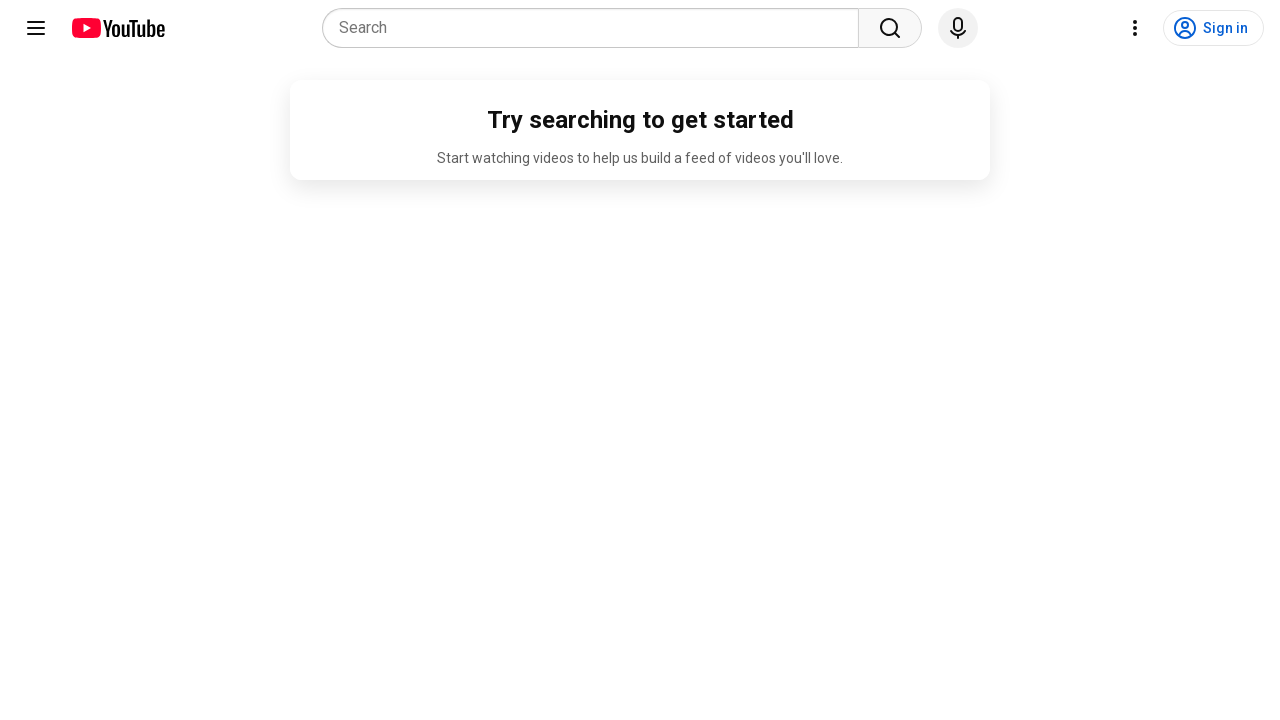

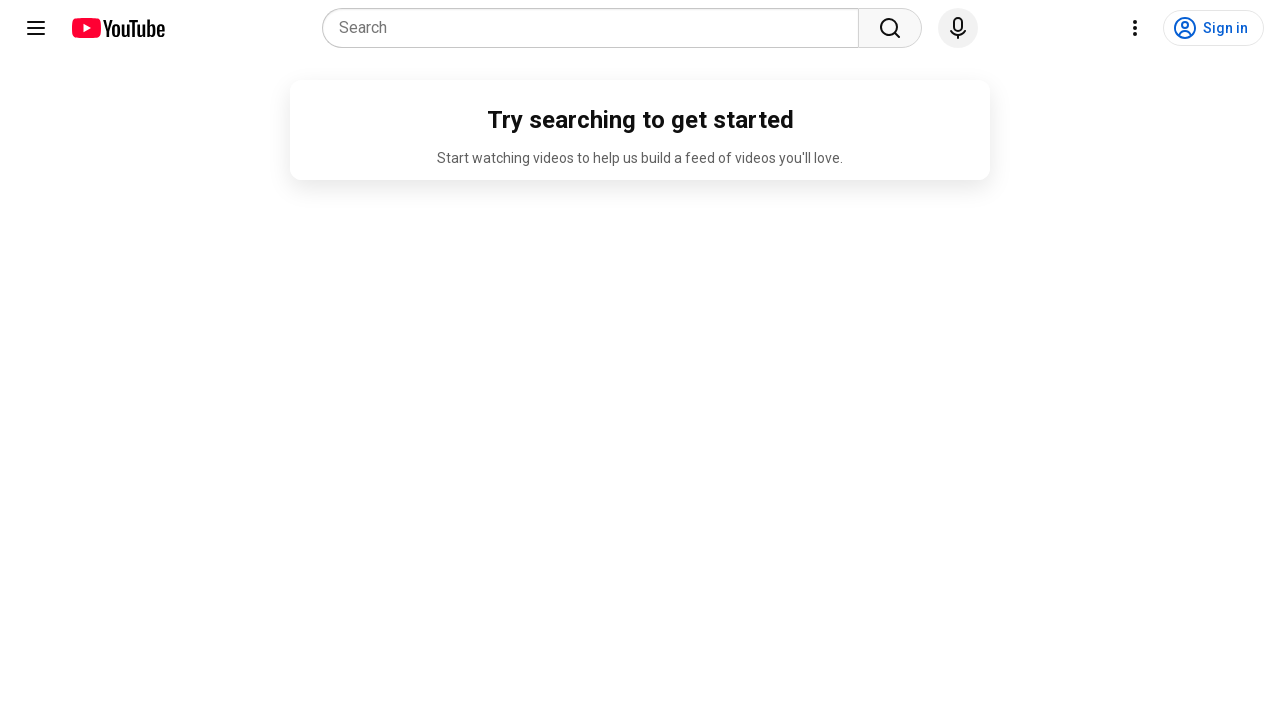